Tests that a readonly input field displays the correct default value

Starting URL: https://bonigarcia.dev/selenium-webdriver-java/web-form.html

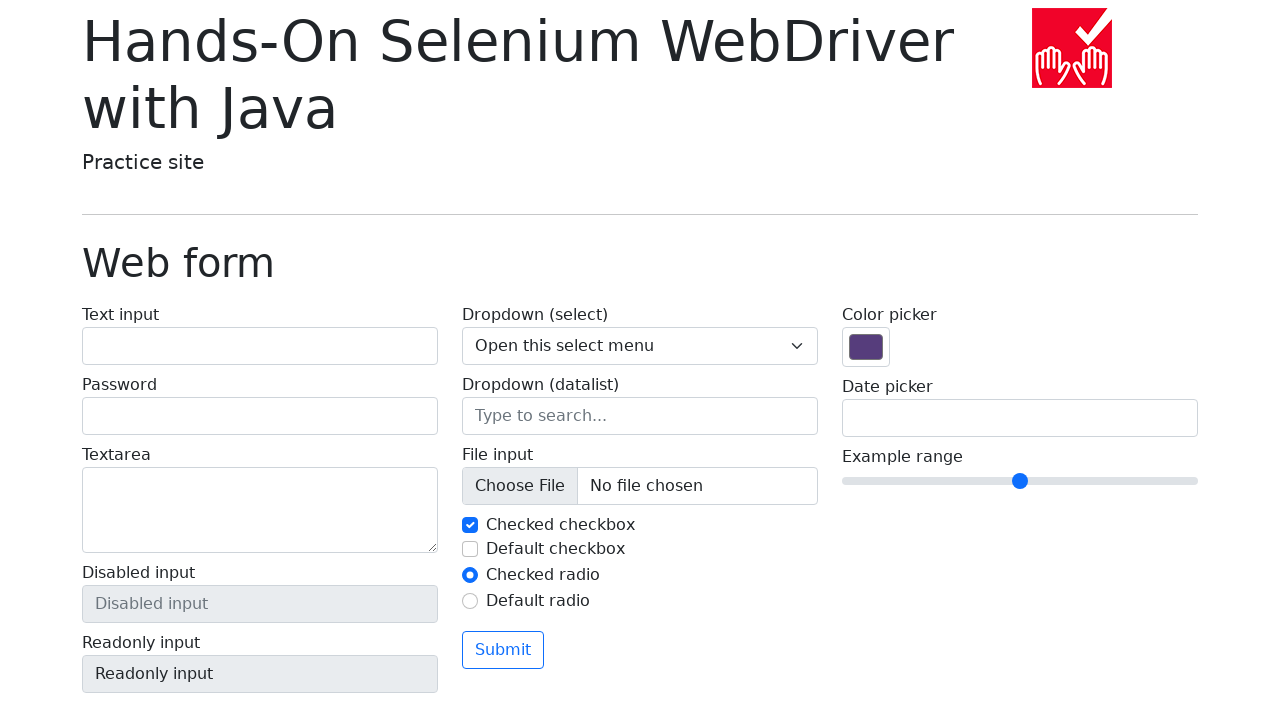

Navigated to web form page
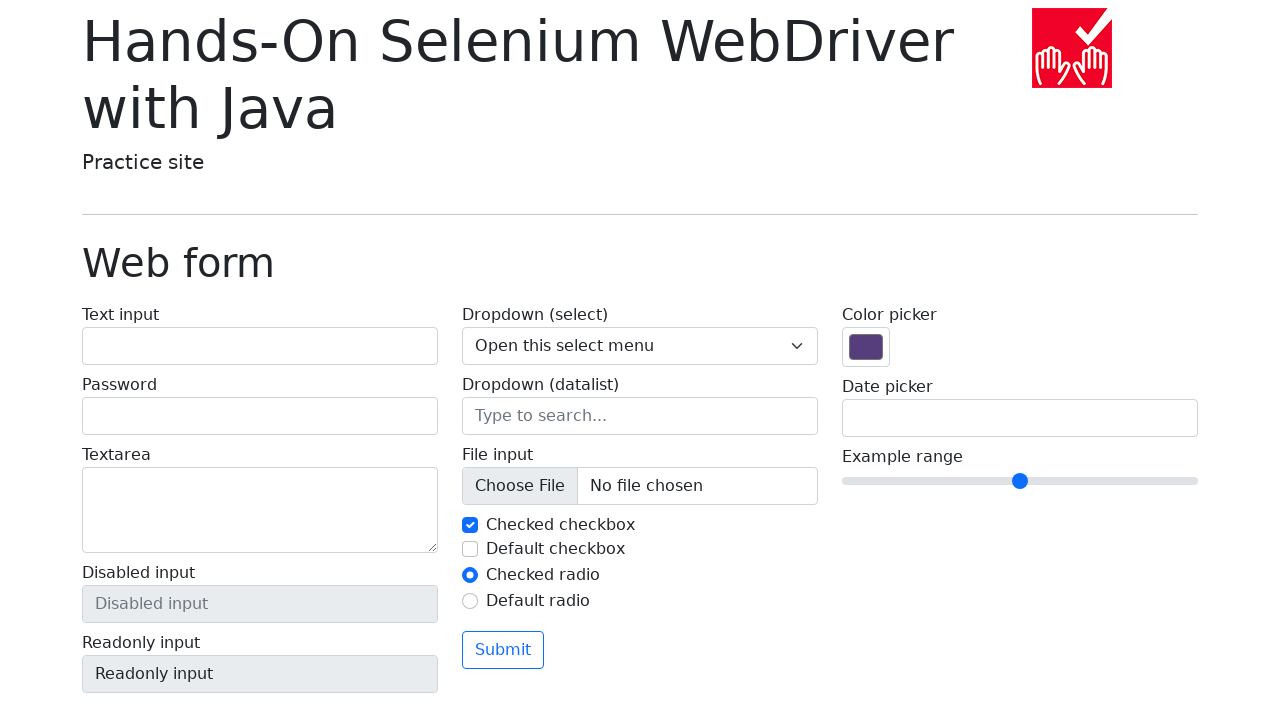

Clicked on the readonly input field at (260, 674) on input[name='my-readonly']
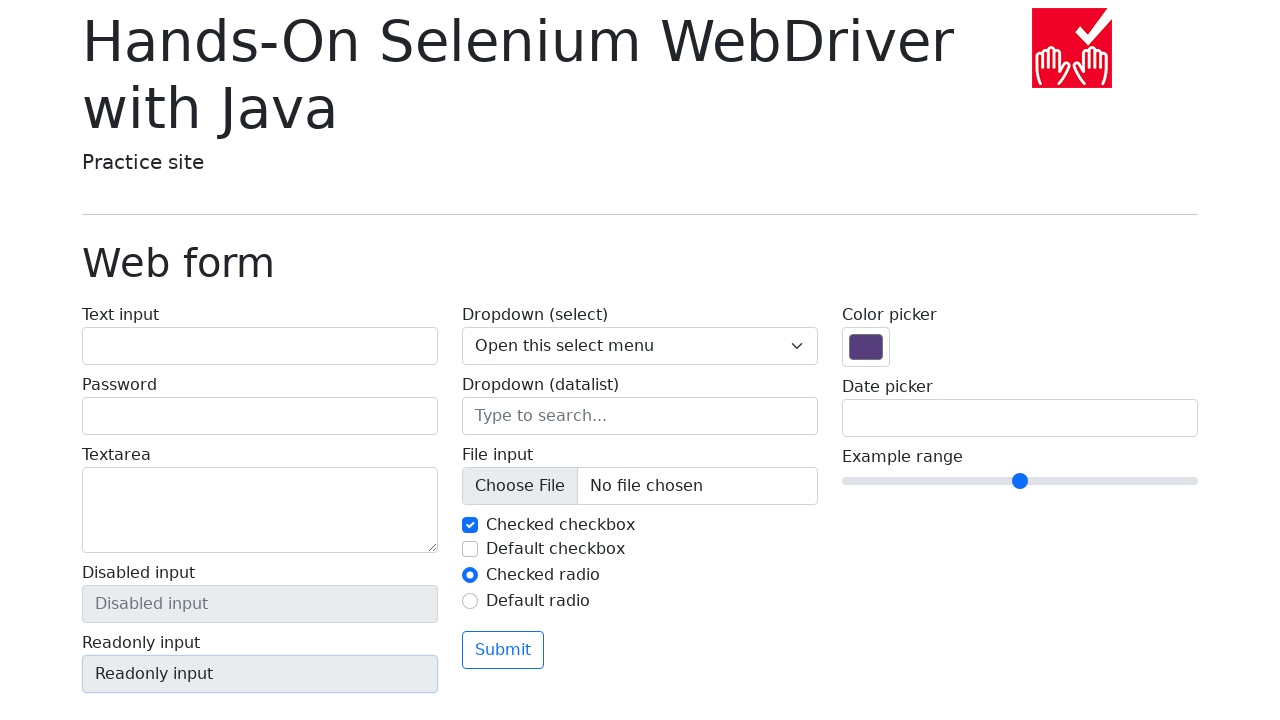

Retrieved readonly input value: 'Readonly input'
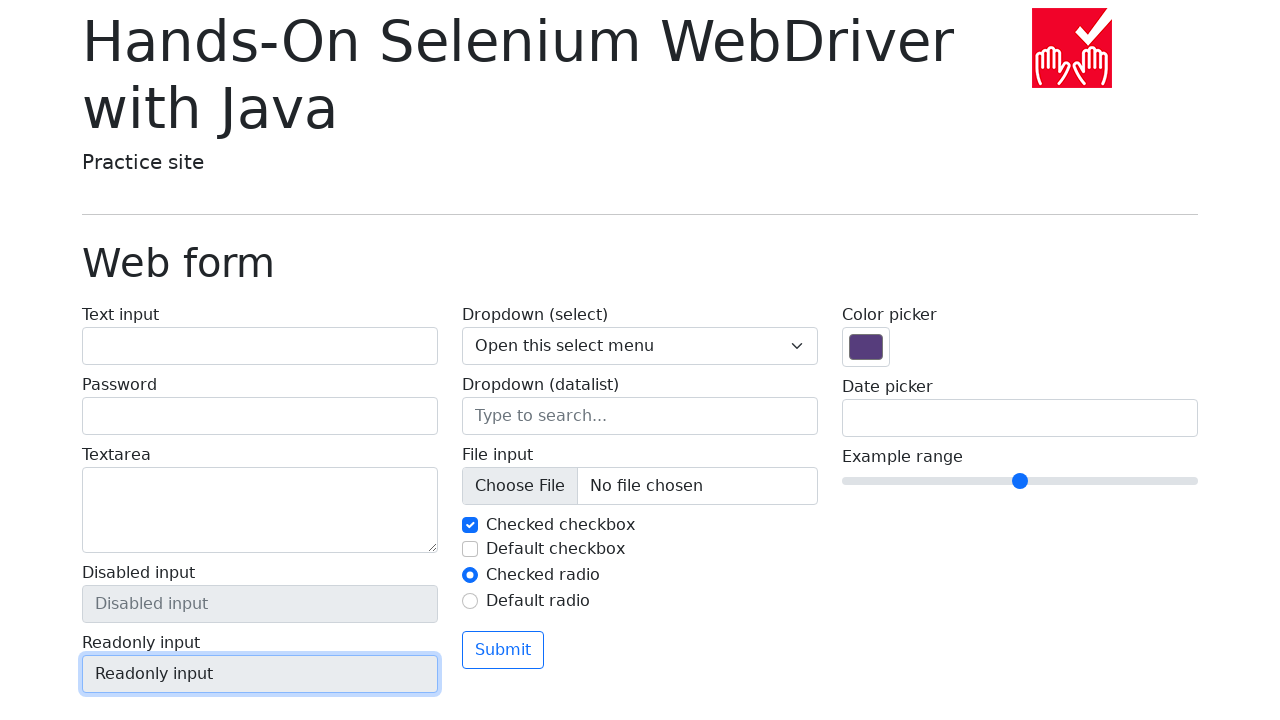

Asserted that readonly input displays correct default value 'Readonly input'
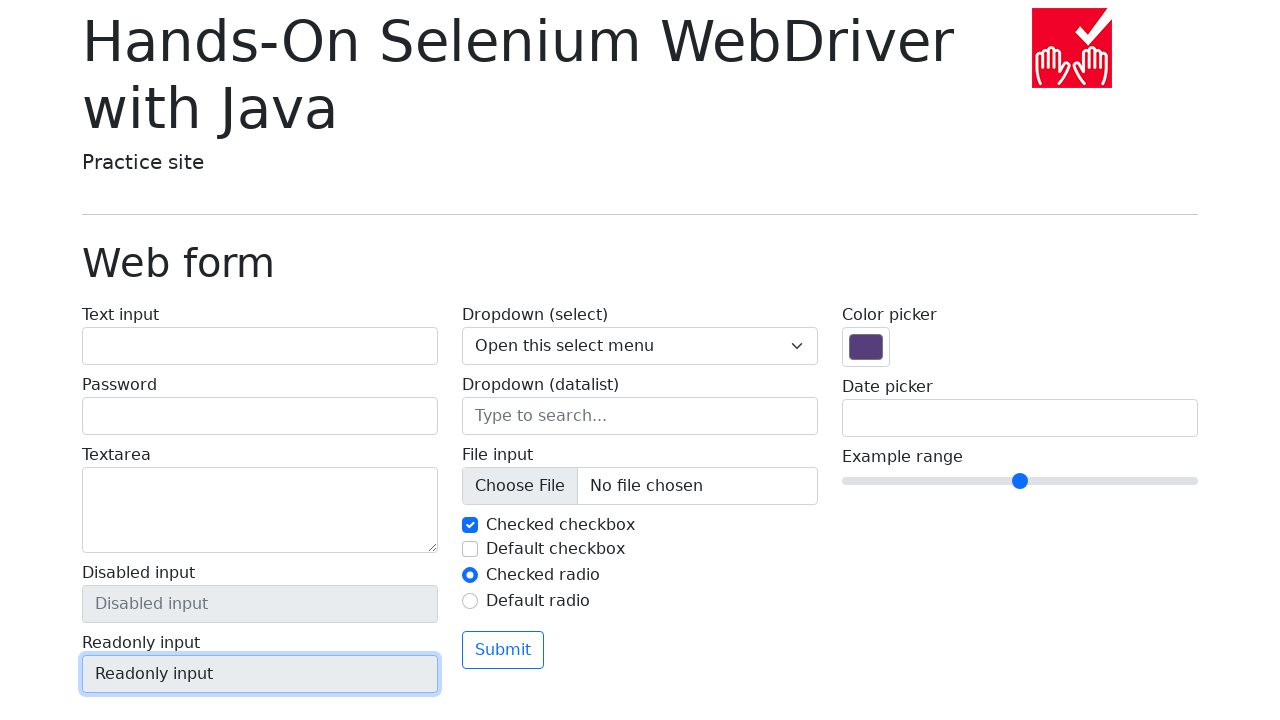

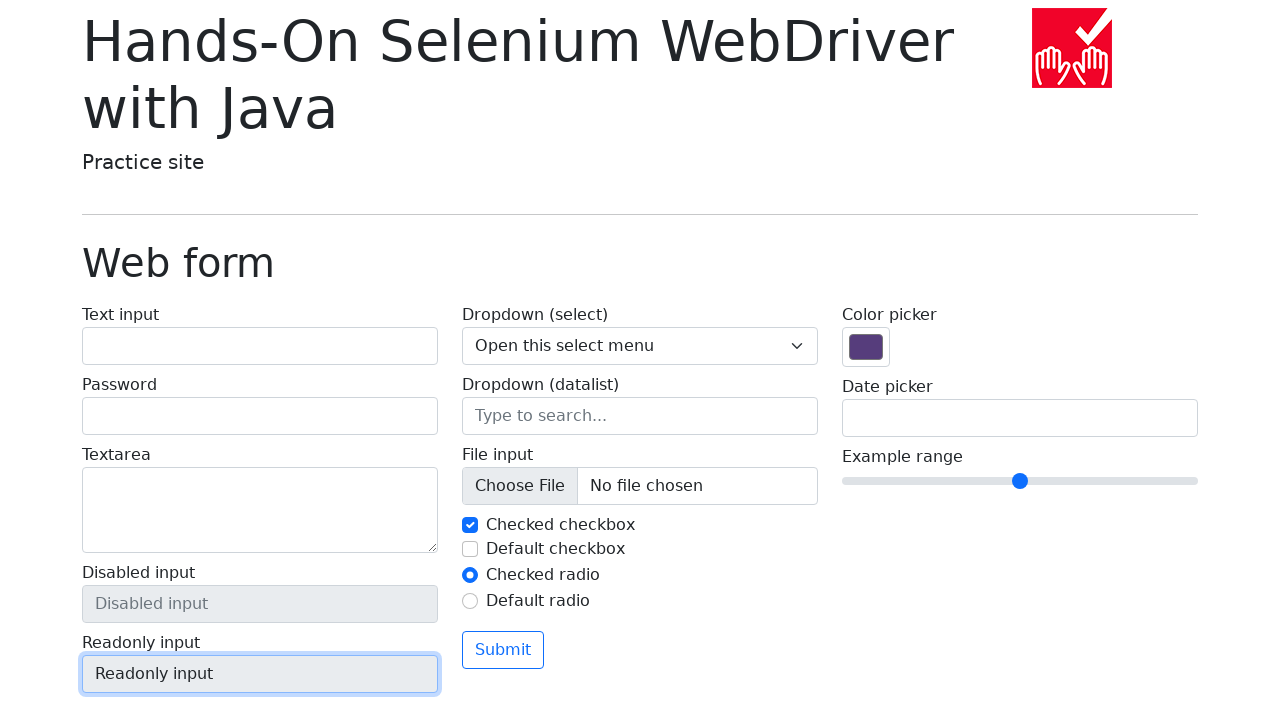